Opens a web form by clicking a button, fills in a text field with example text, submits the form by pressing Enter, and verifies the "Received!" confirmation message appears

Starting URL: https://bonigarcia.dev/selenium-webdriver-java/index.html

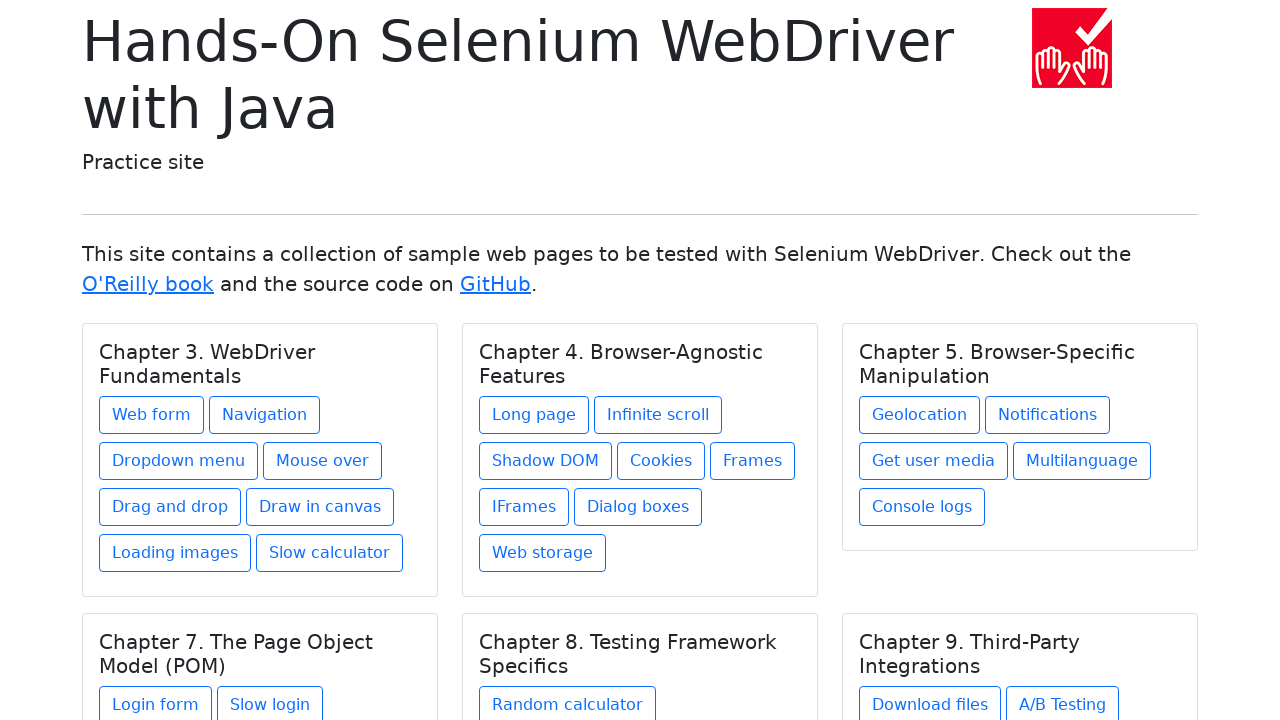

Clicked the web form button at (152, 415) on xpath=/html/body/main/div/div[4]/div[1]/div/div/a[1]
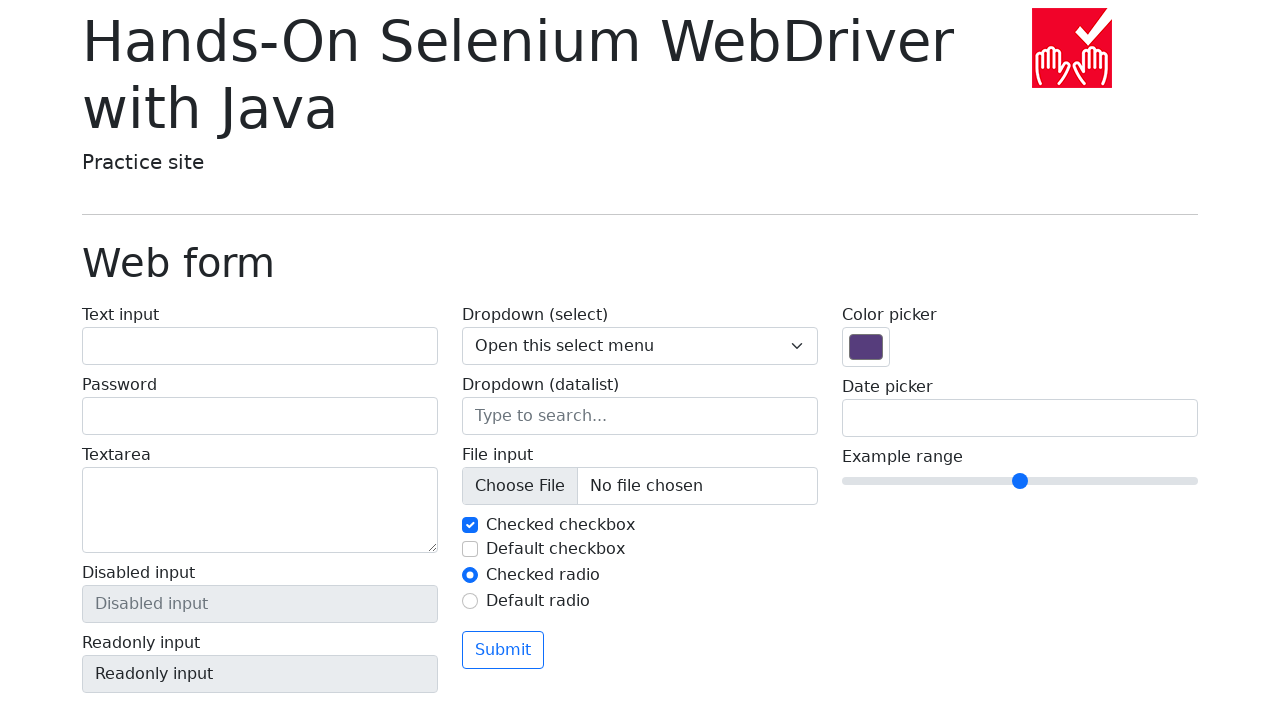

Filled text input field with 'Example text' on #my-text-id
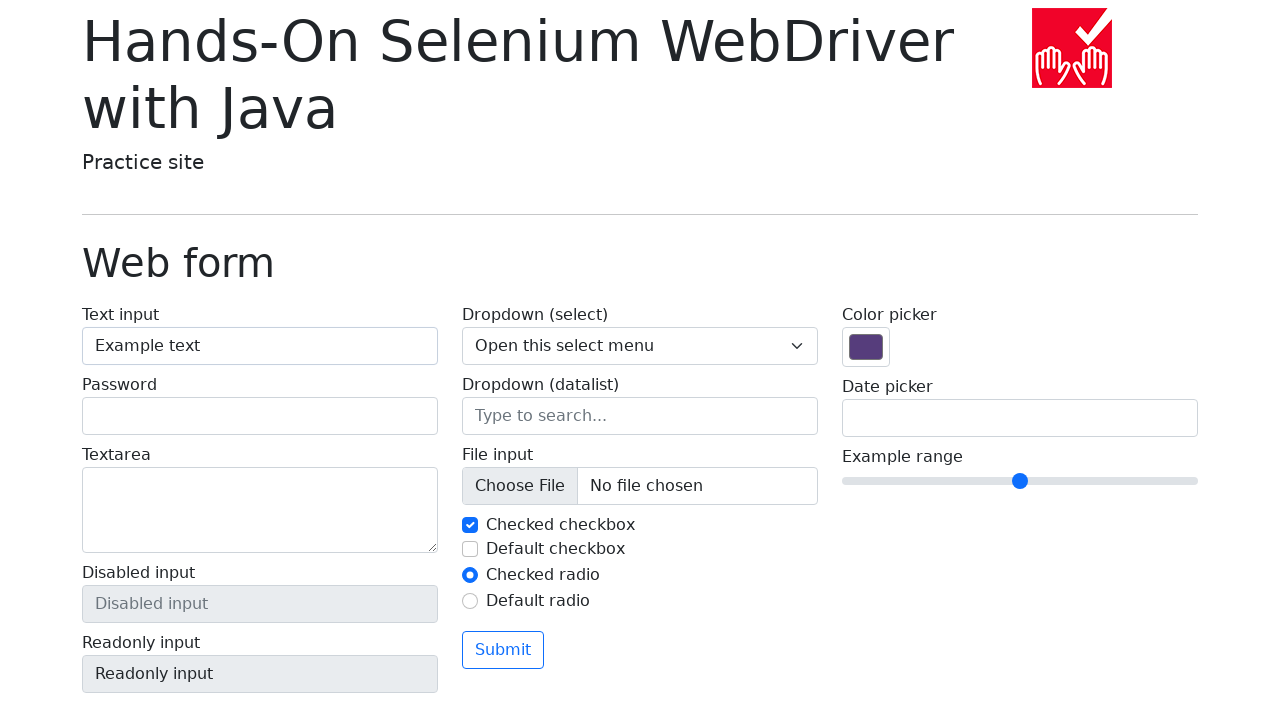

Pressed Enter to submit the form on #my-text-id
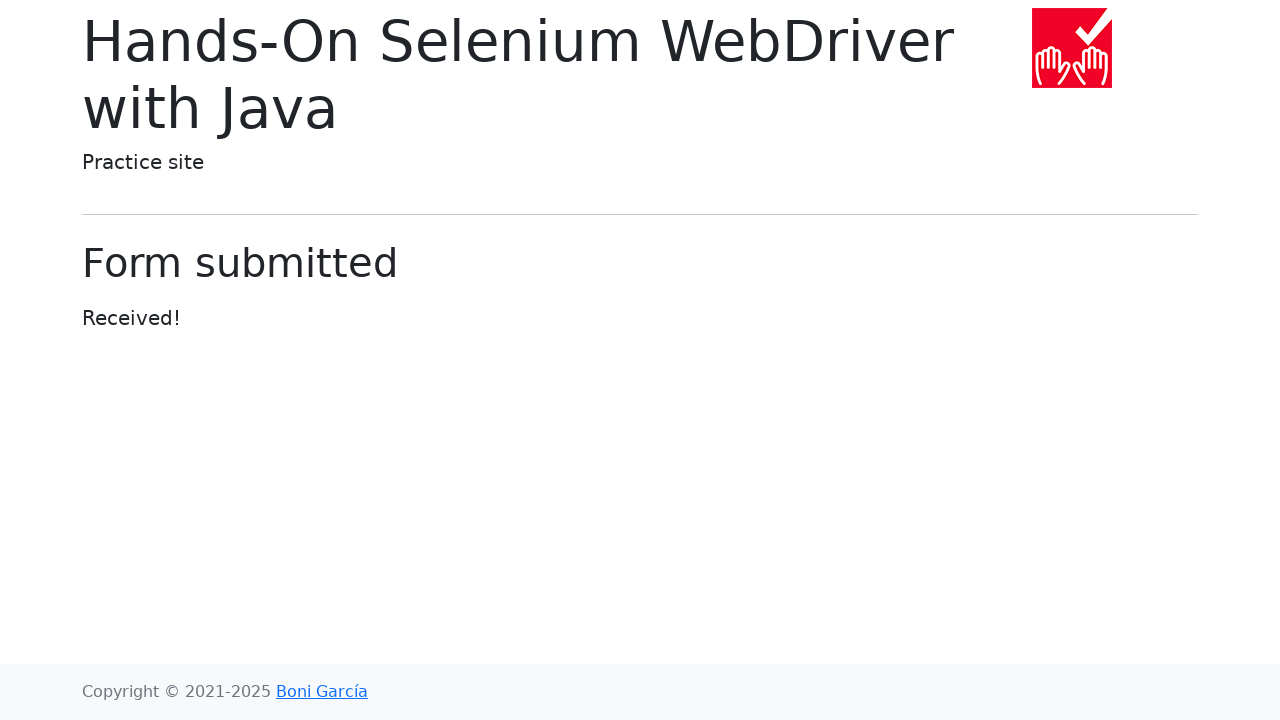

Waited for 'Received!' confirmation message to appear
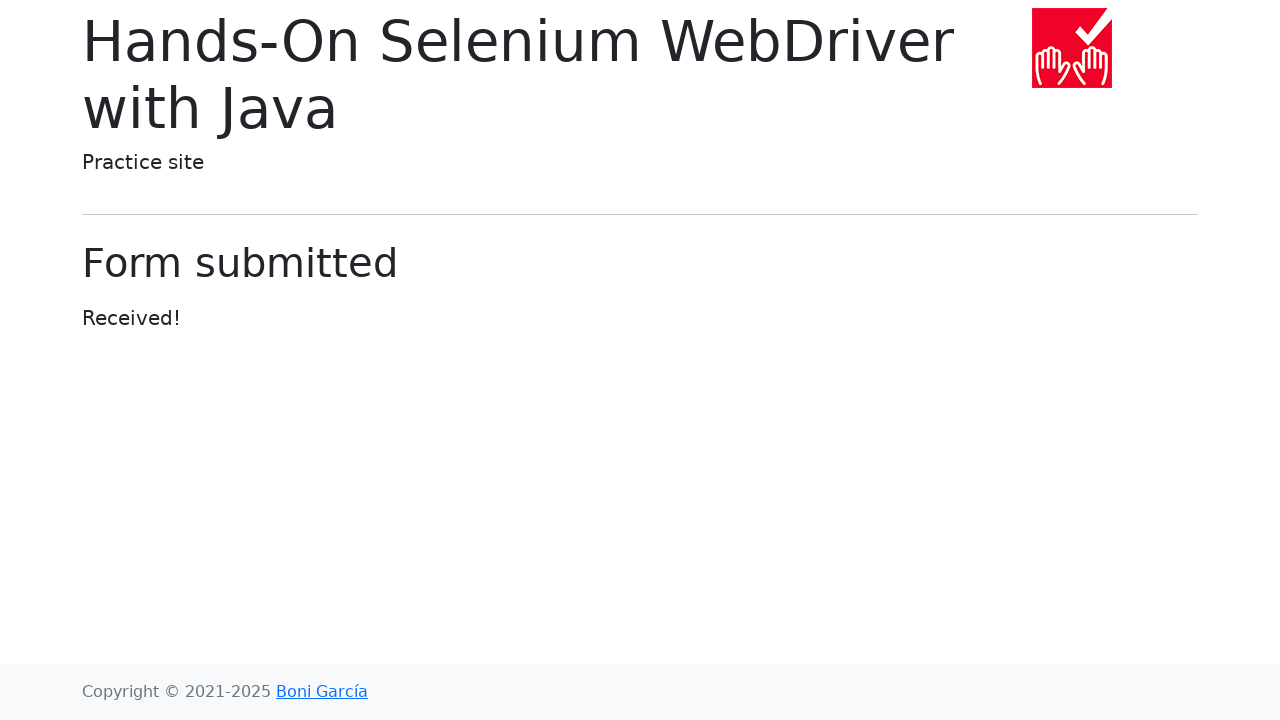

Verified 'Received!' confirmation message is displayed
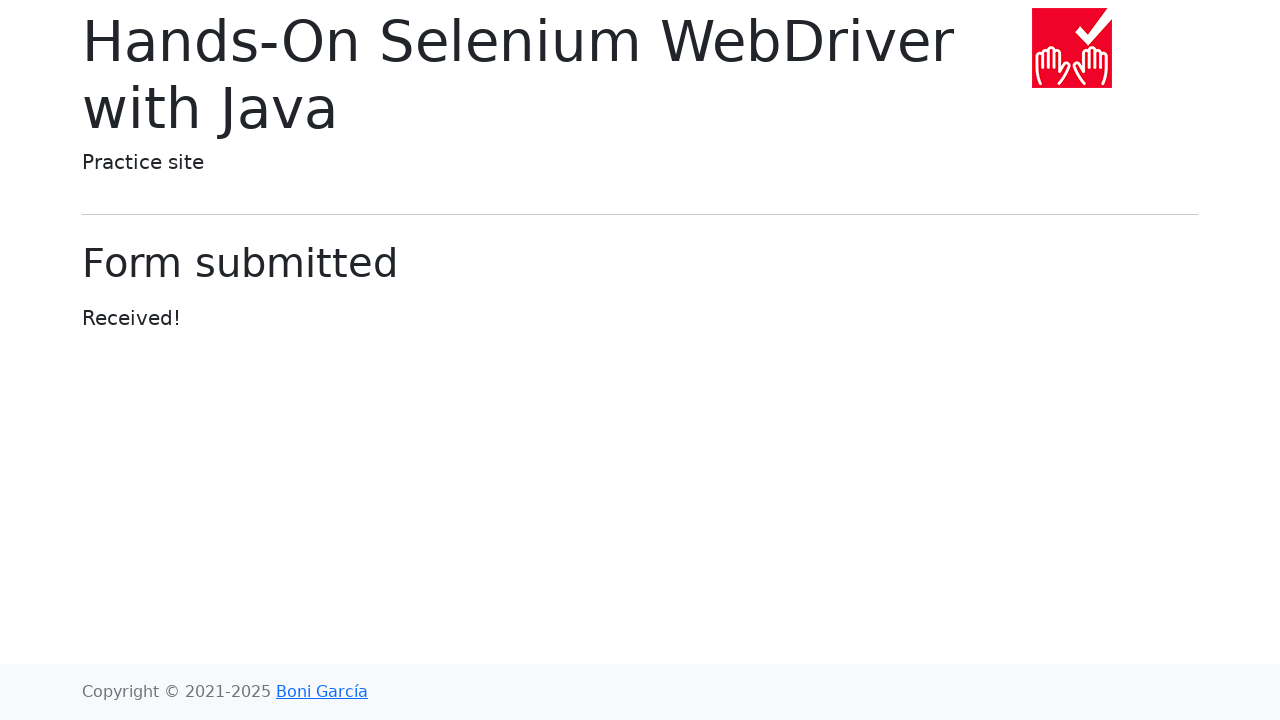

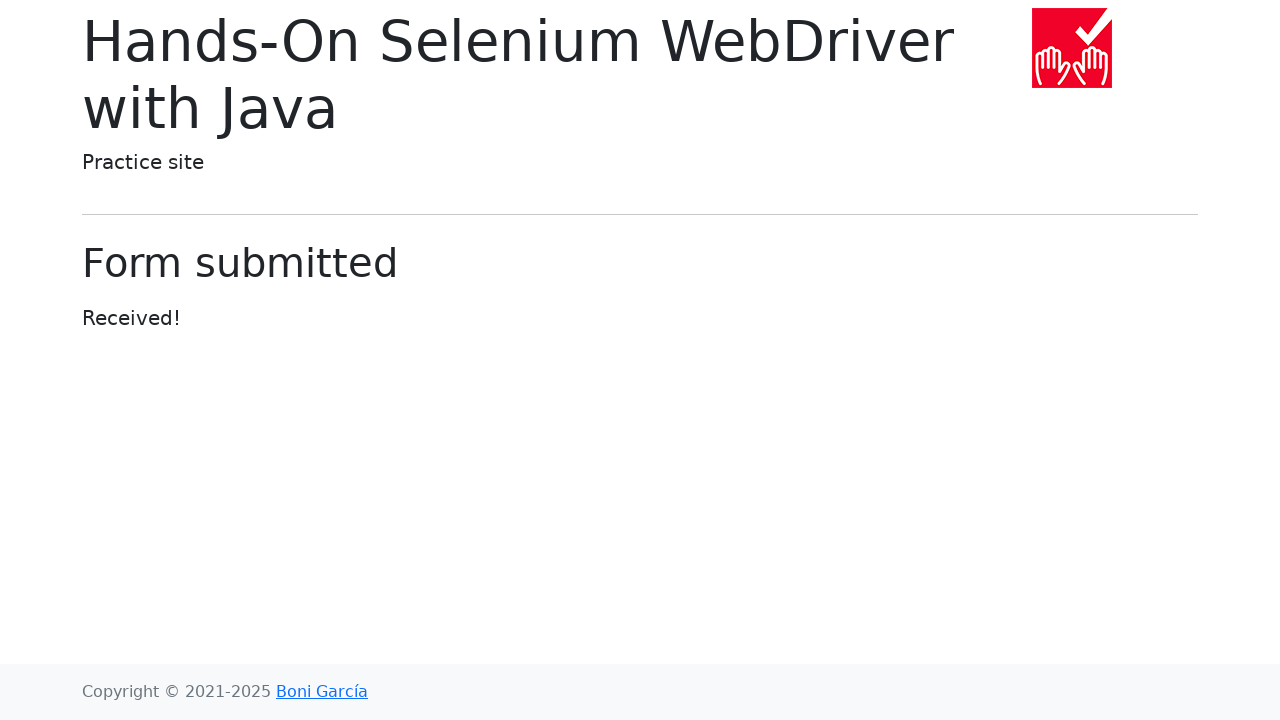